Tests checkbox functionality by clicking on multiple day-of-week checkboxes (Sunday, Monday, Tuesday, Friday) on a test automation practice page

Starting URL: https://testautomationpractice.blogspot.com

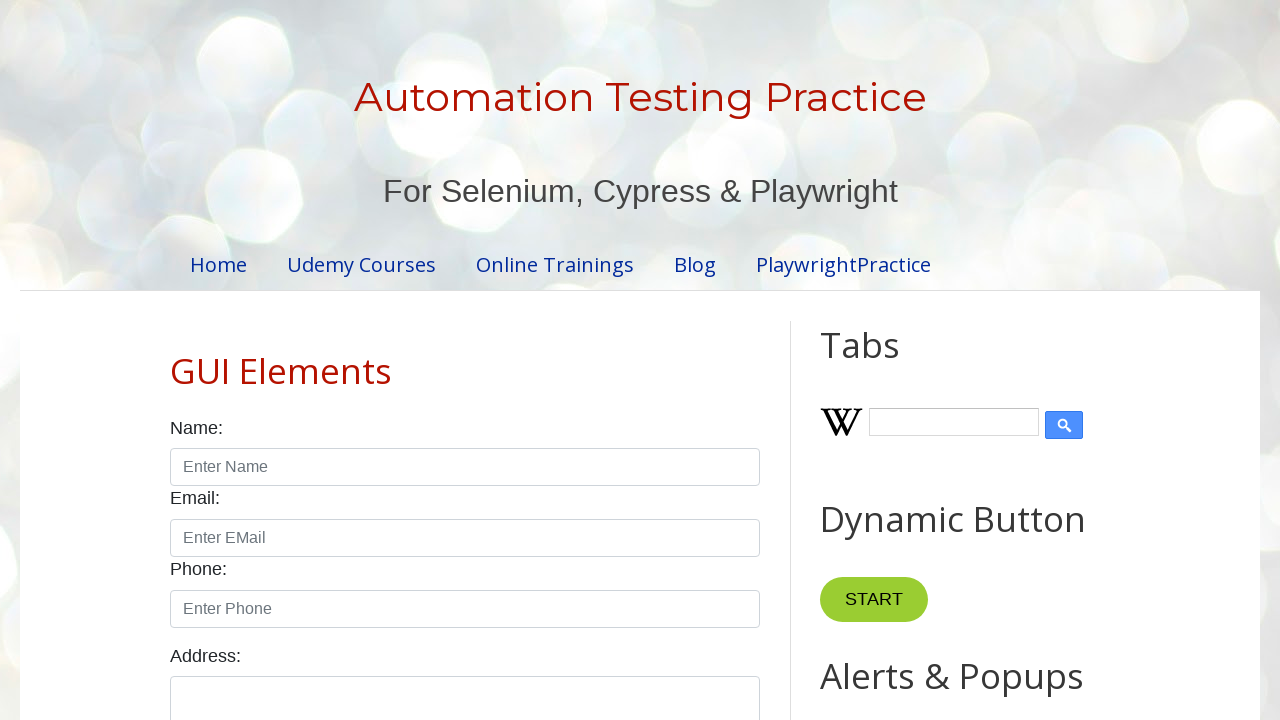

Navigated to test automation practice page
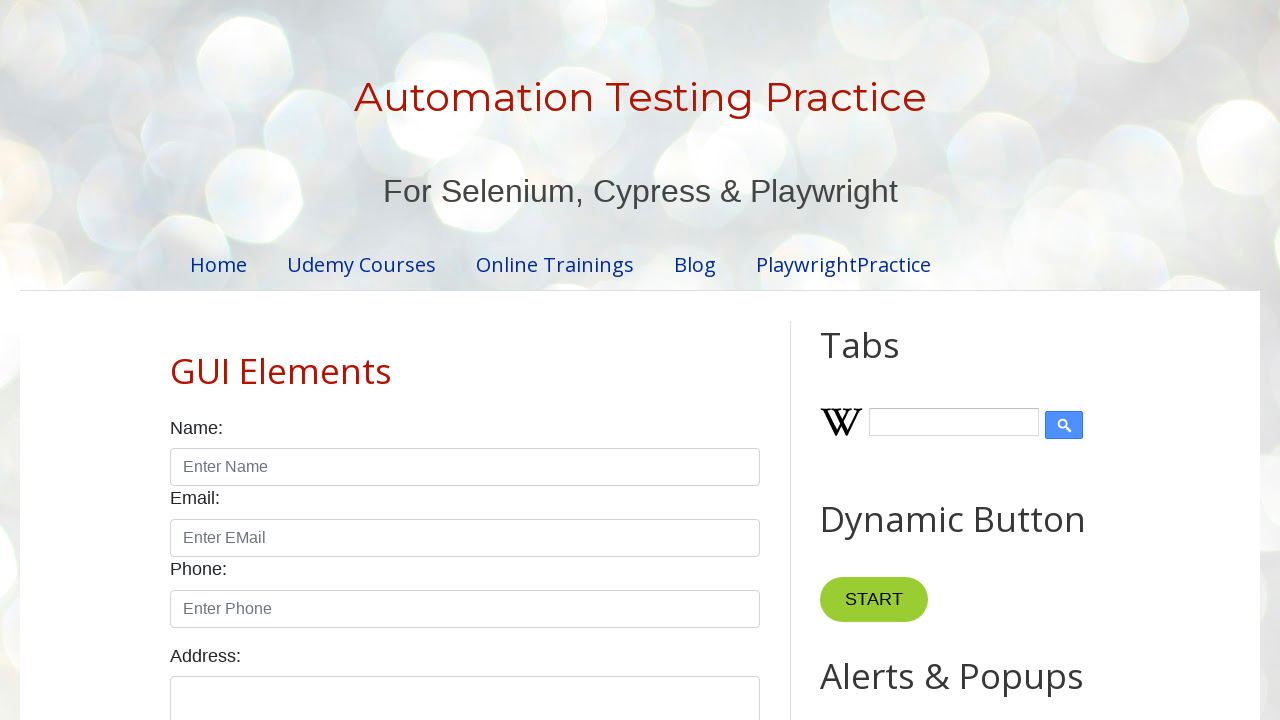

Clicked Sunday checkbox at (176, 360) on #sunday
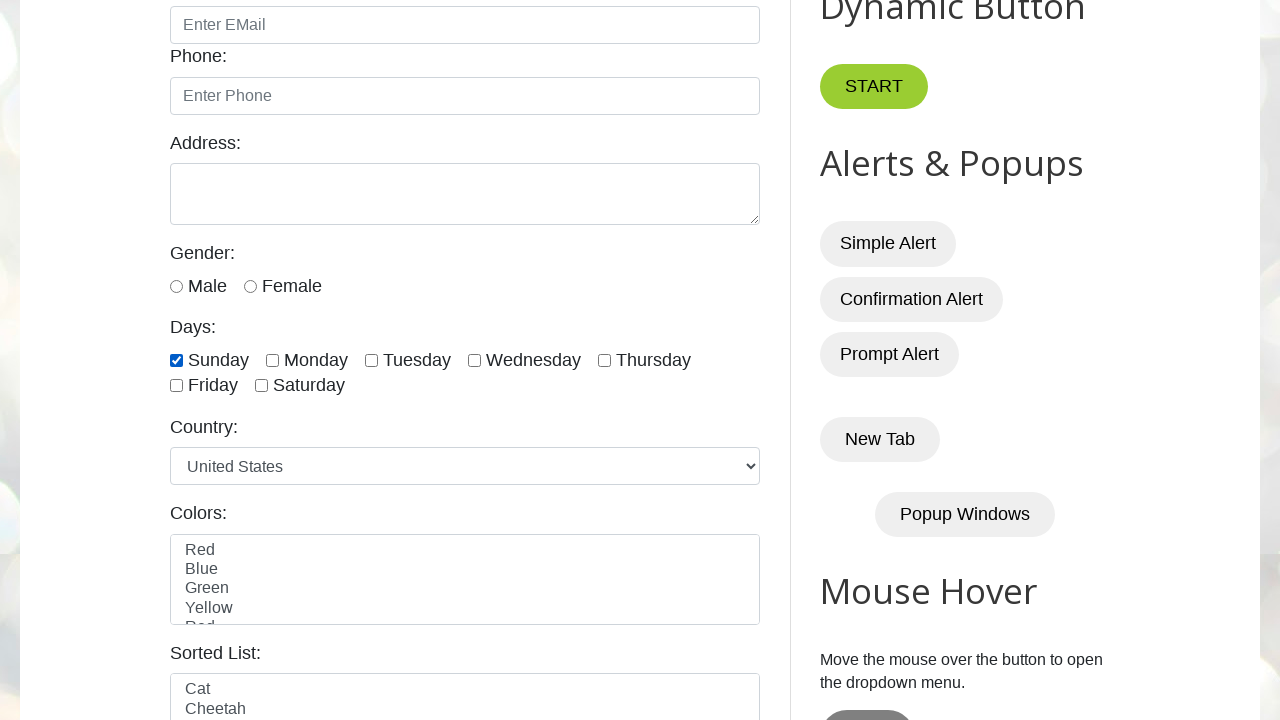

Clicked Monday checkbox at (272, 360) on #monday
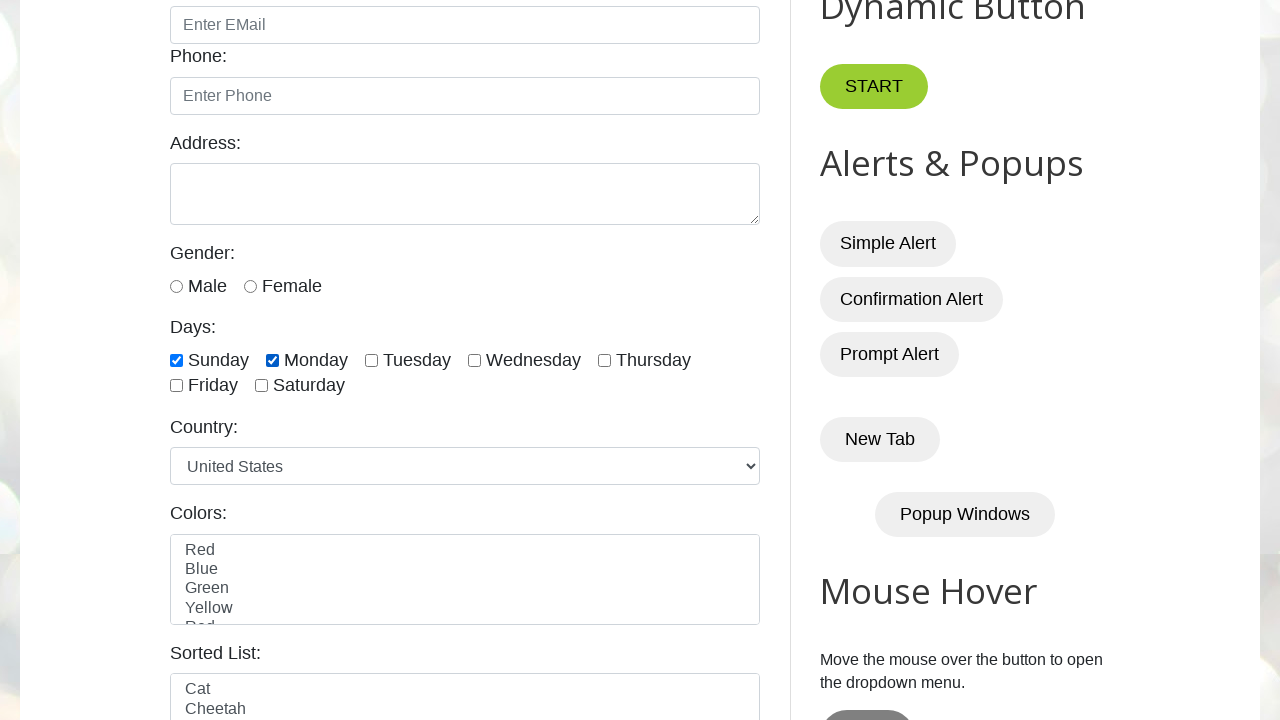

Clicked Tuesday checkbox at (372, 360) on #tuesday
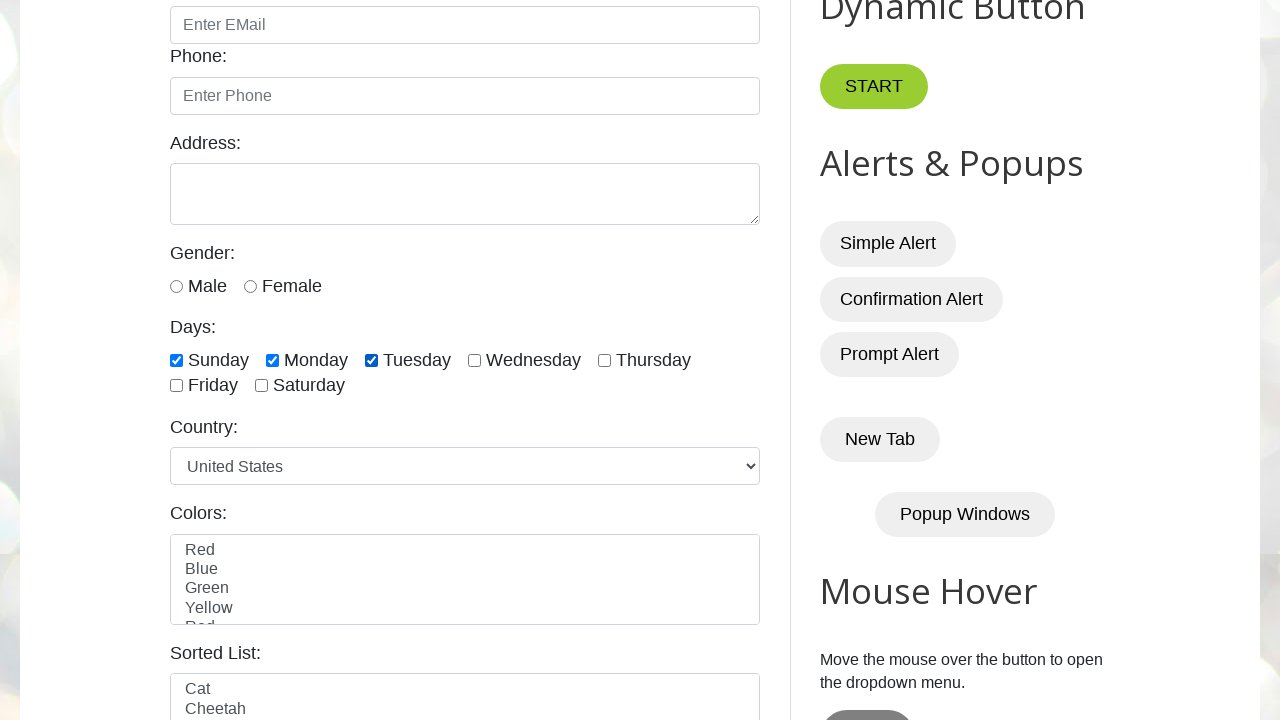

Clicked Friday checkbox at (176, 386) on #friday
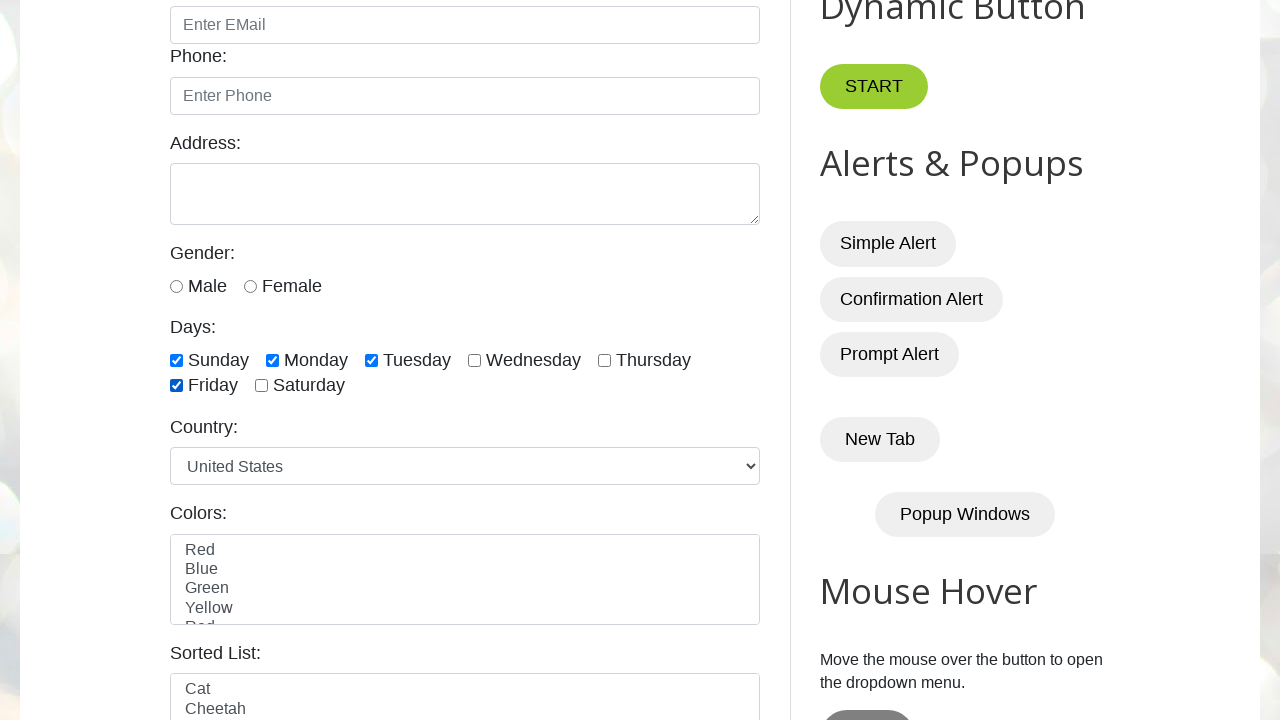

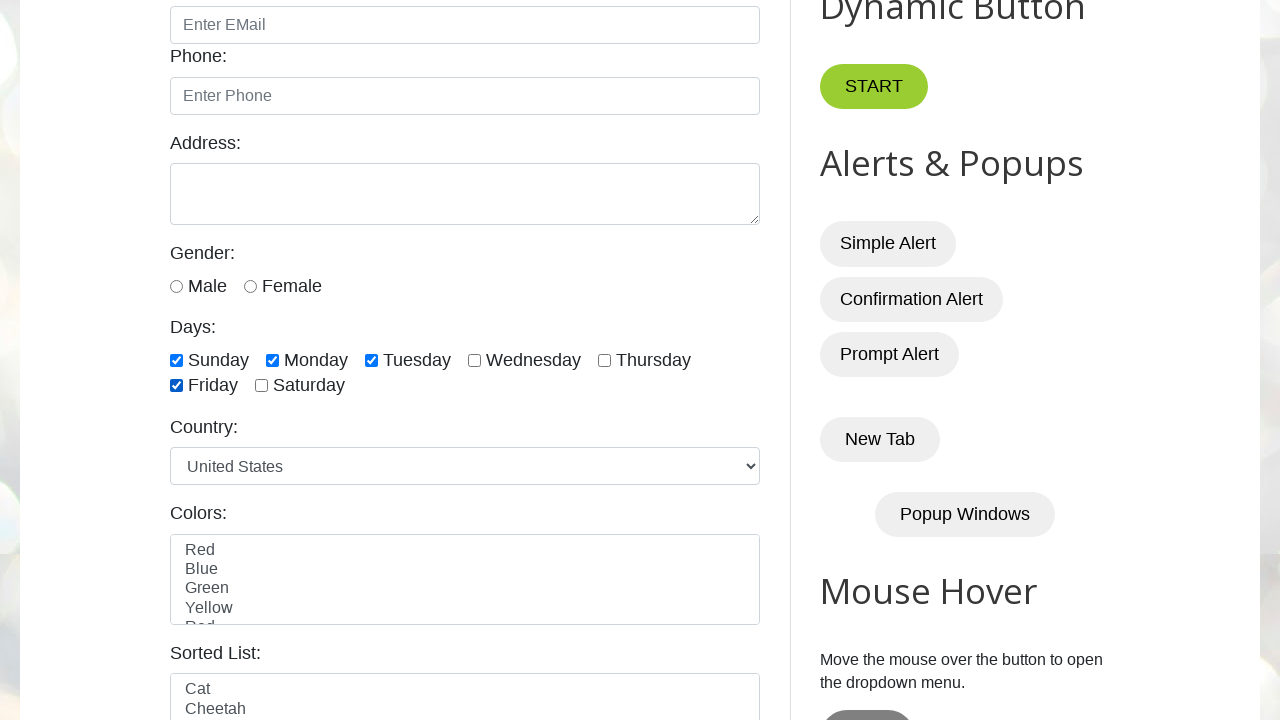